Tests navigation on letcode.in by clicking on the Work-Space link and then navigating to the Page Object Model page

Starting URL: https://letcode.in/

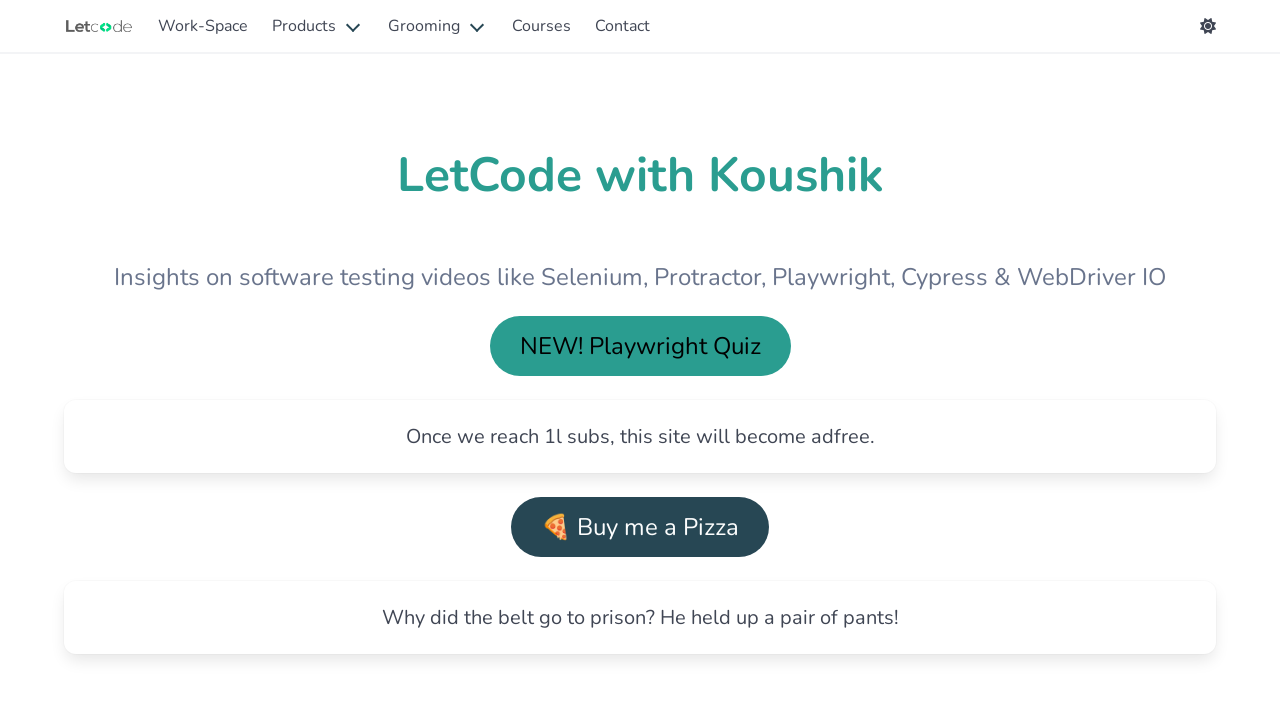

Clicked on Work-Space link at (203, 26) on xpath=//*[@id='testing' and text()='Work-Space']
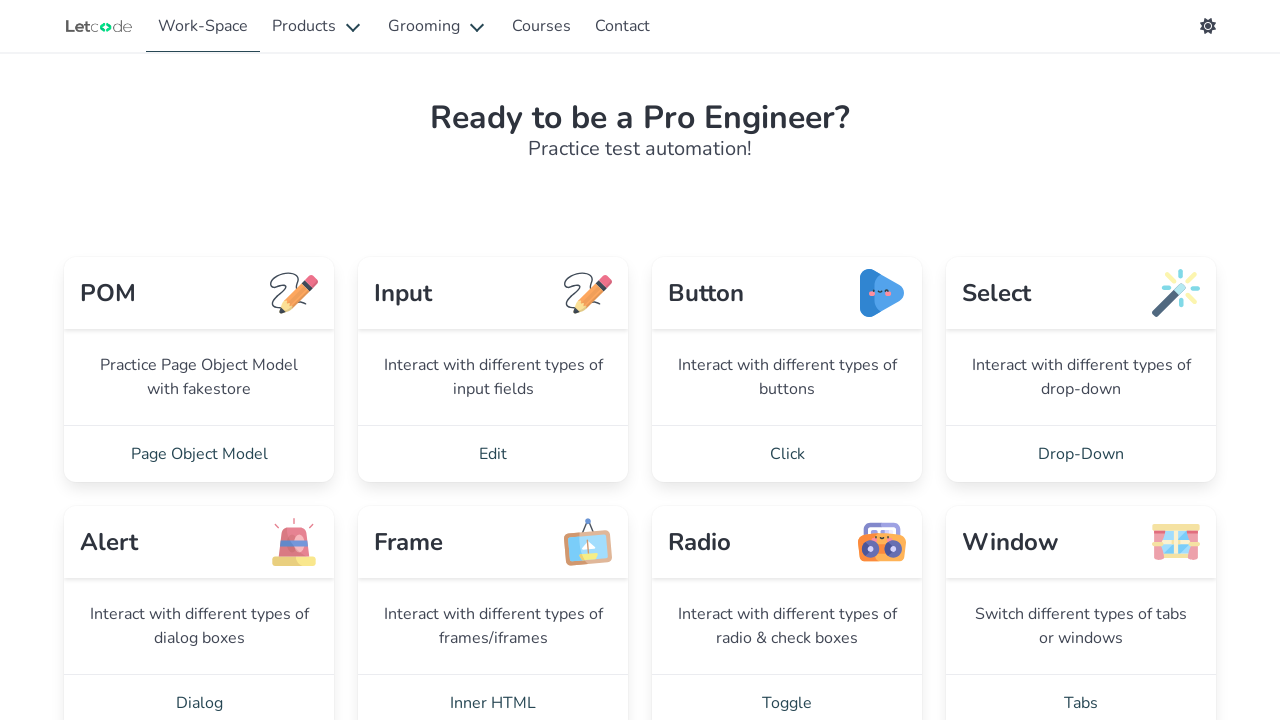

Waited for page to load after clicking Work-Space
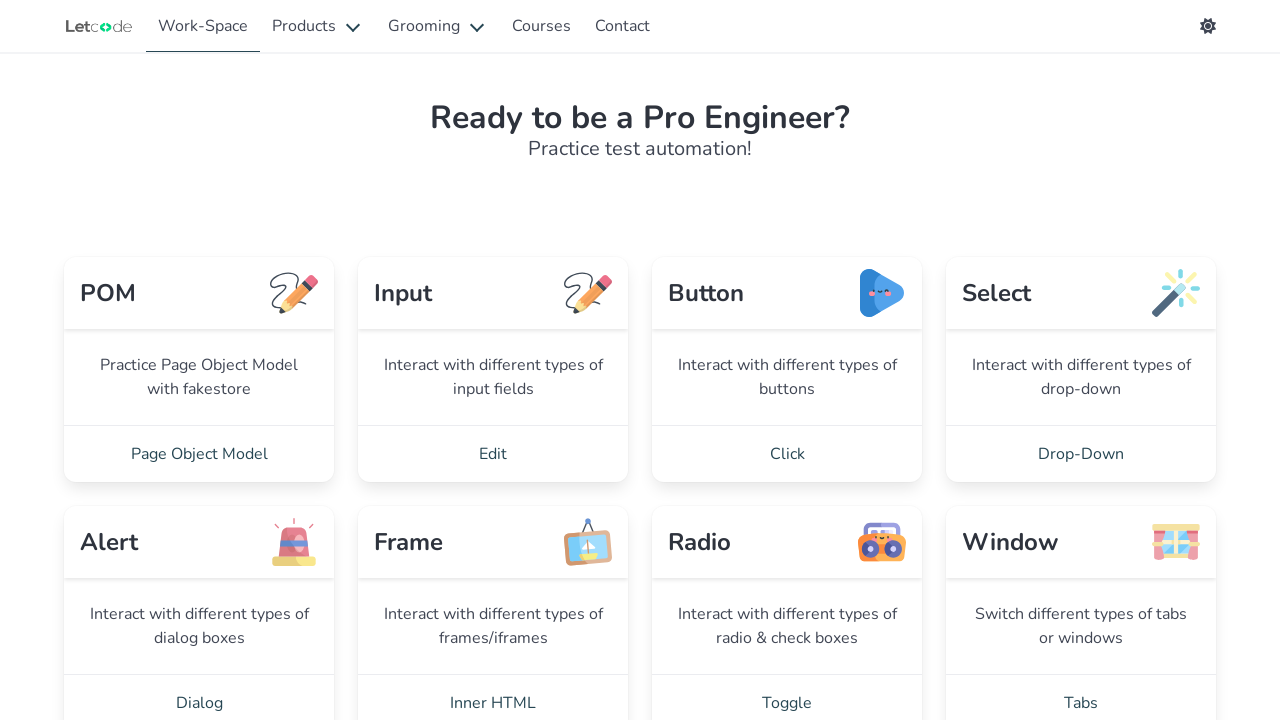

Clicked on Page Object Model link at (199, 454) on xpath=//a[text()=' Page Object Model ']
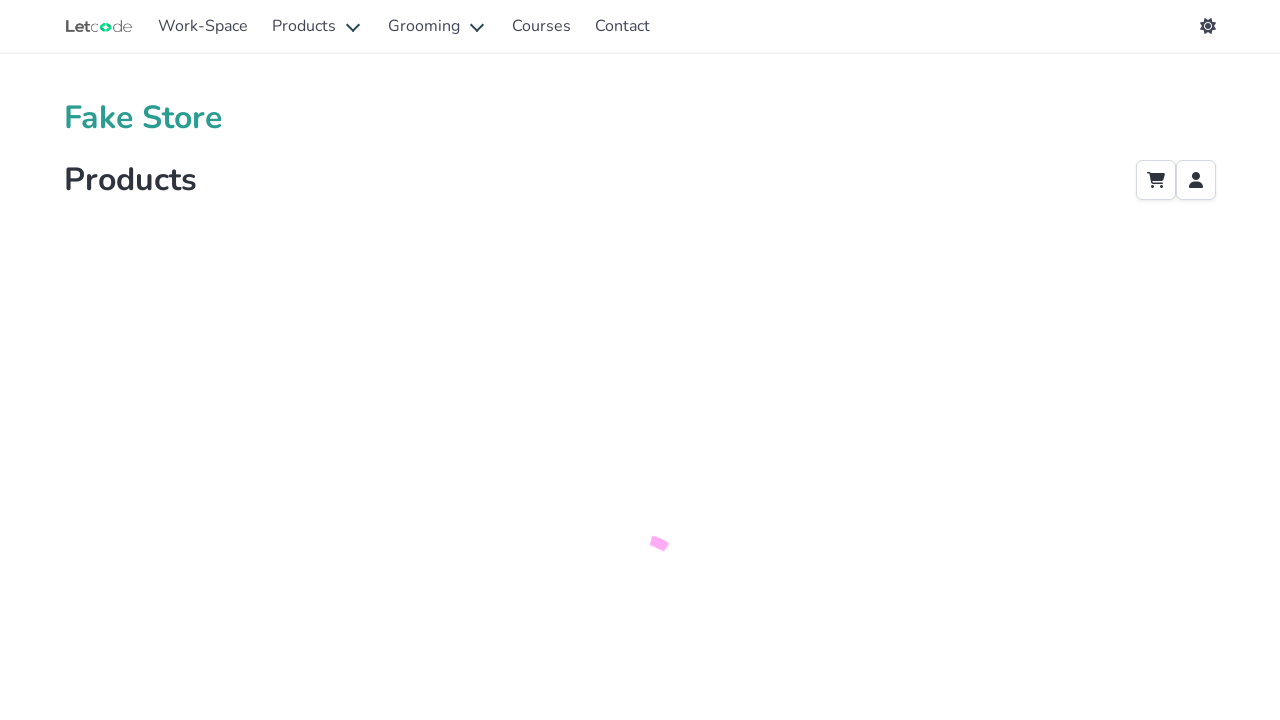

Waited for Page Object Model page to load
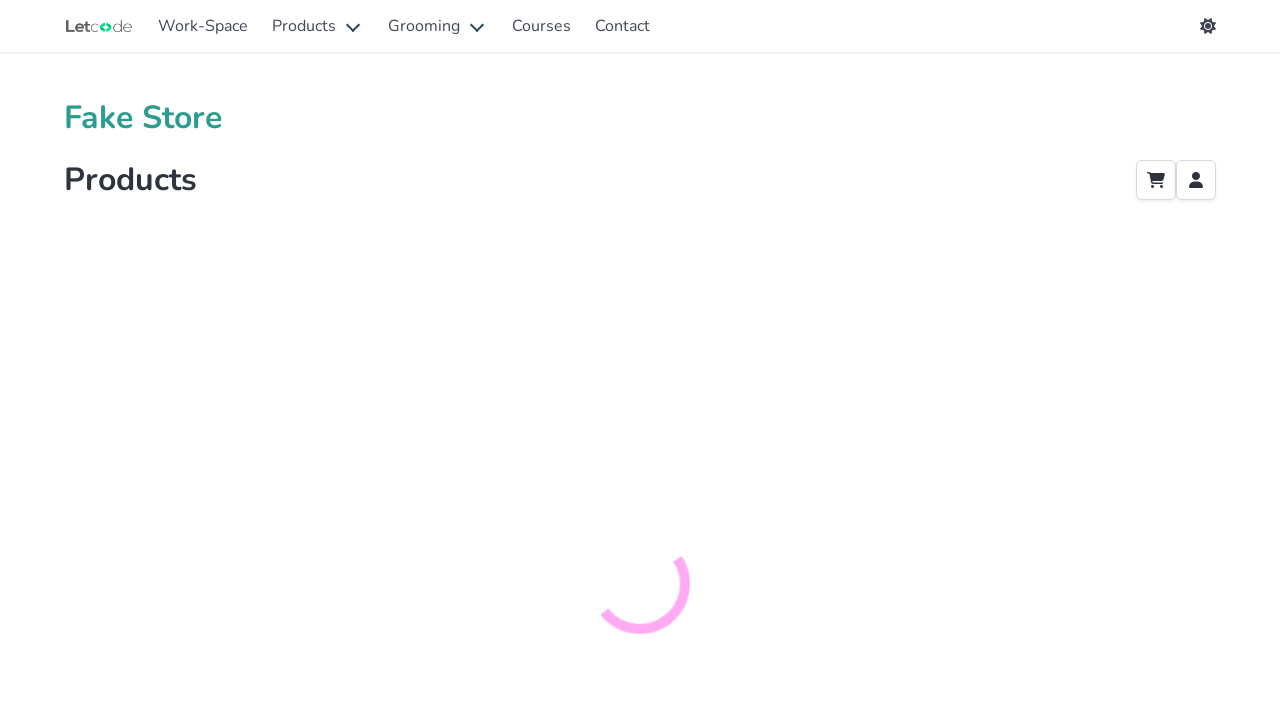

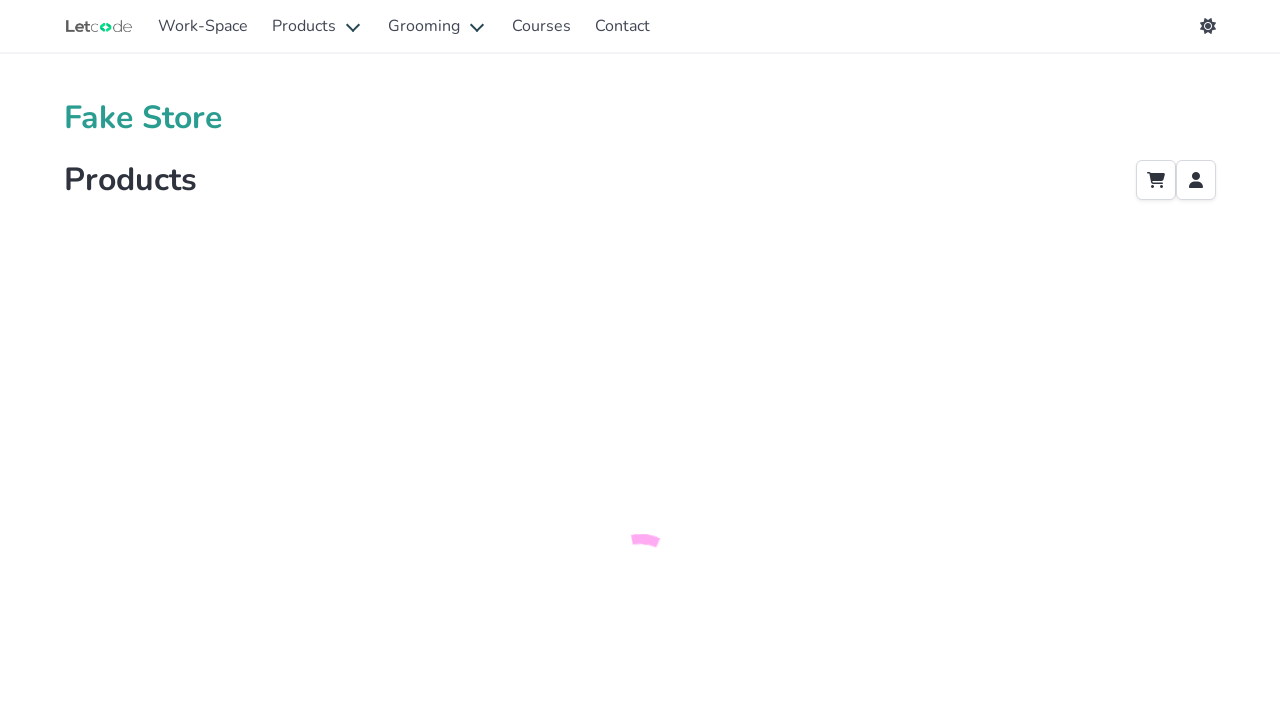